Checks the default selected option in a dropdown list

Starting URL: https://bonigarcia.dev/selenium-webdriver-java/

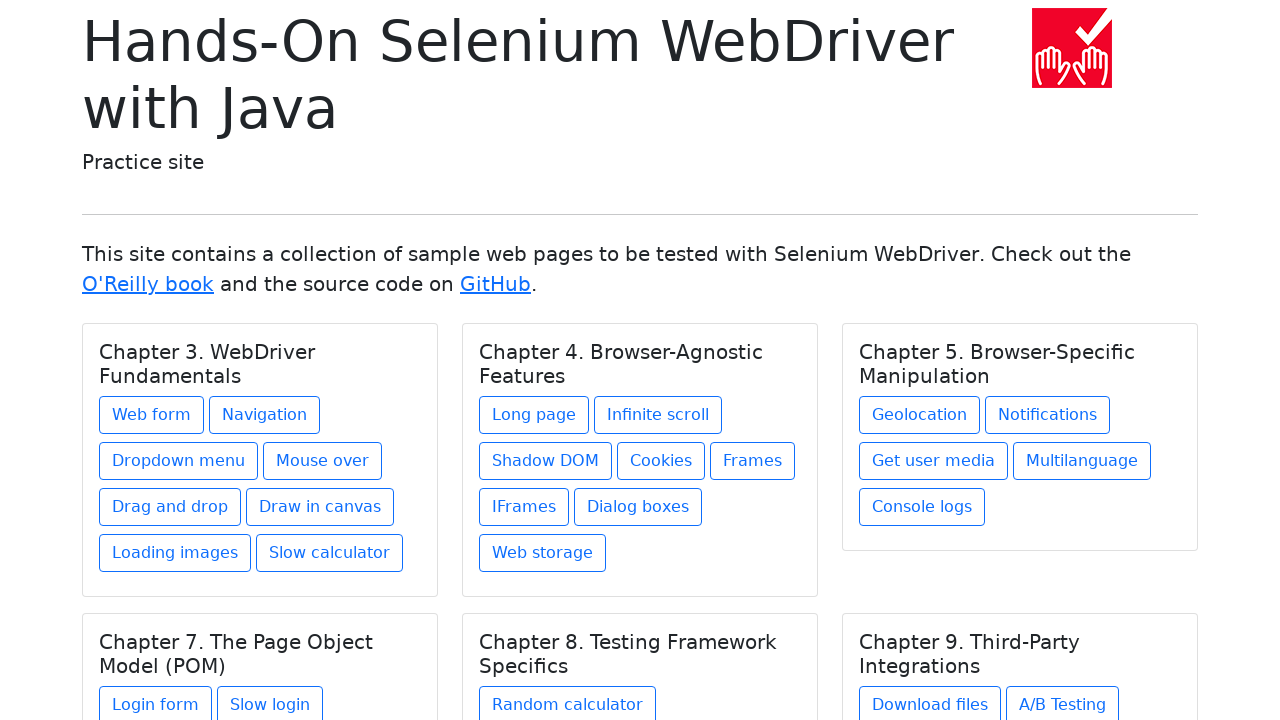

Clicked on web form link at (152, 415) on a[href*='web-form.html']
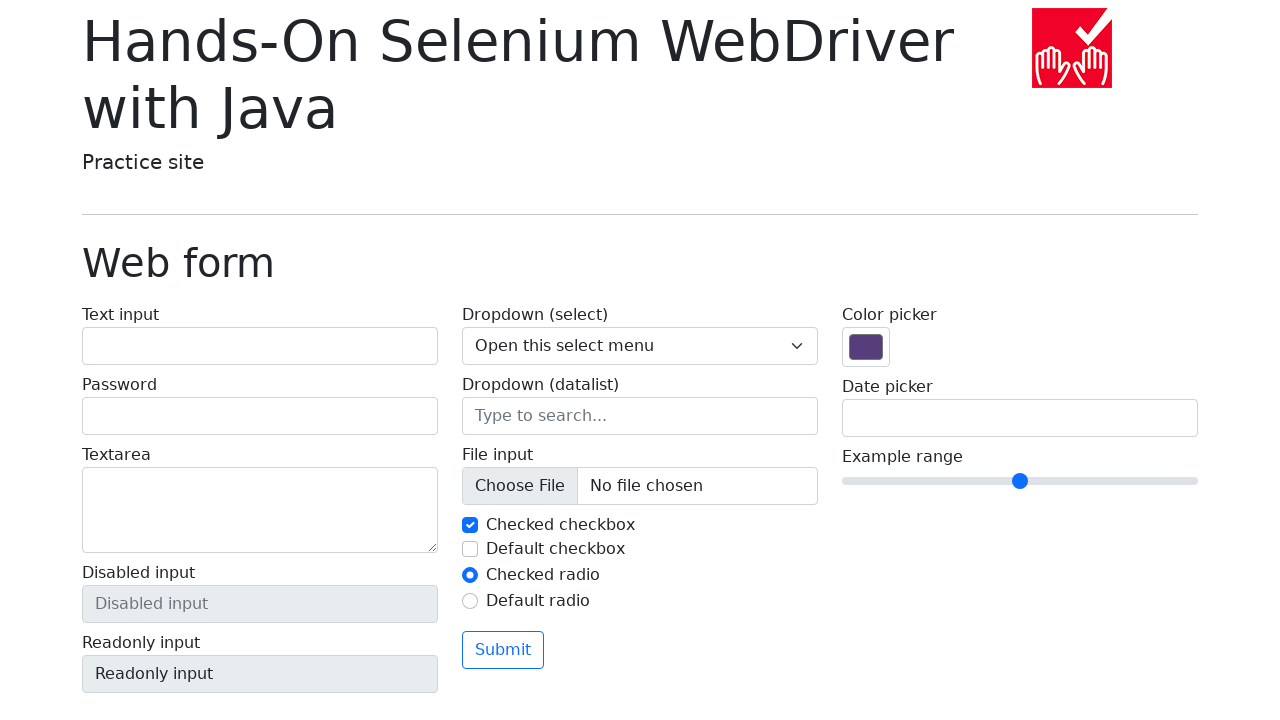

Retrieved selected option text from dropdown list
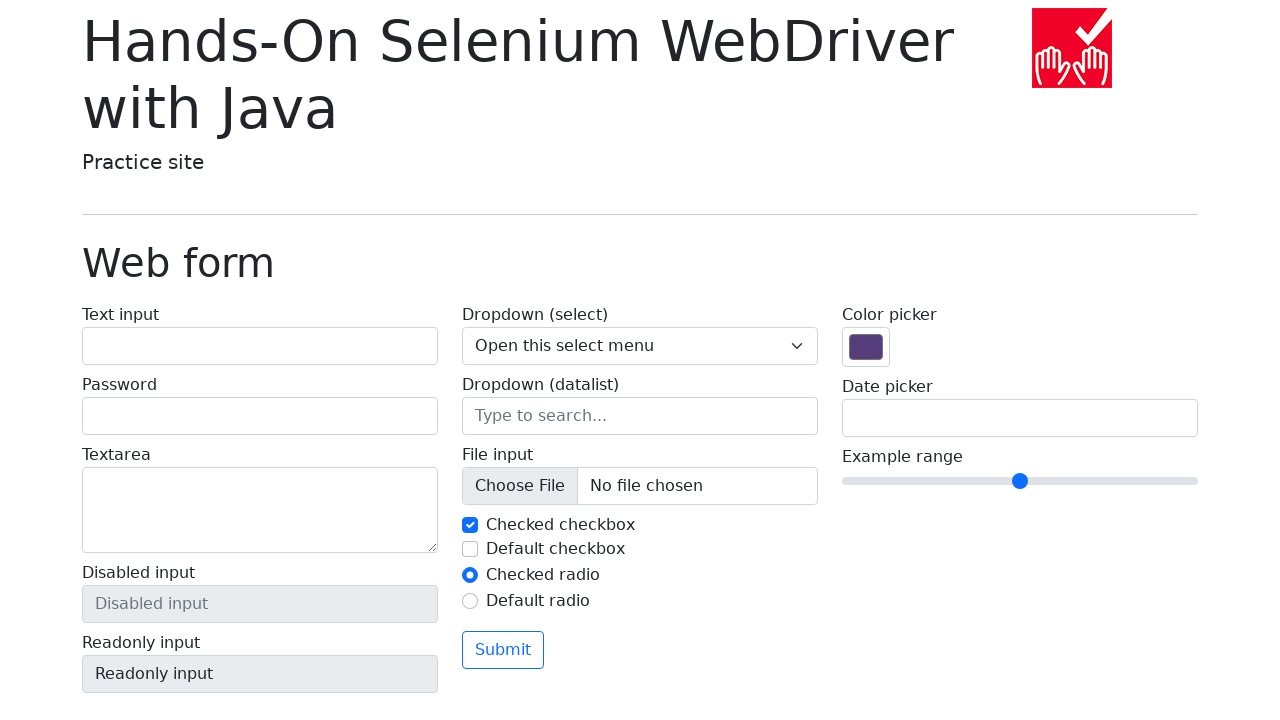

Verified default selected option is 'Open this select menu'
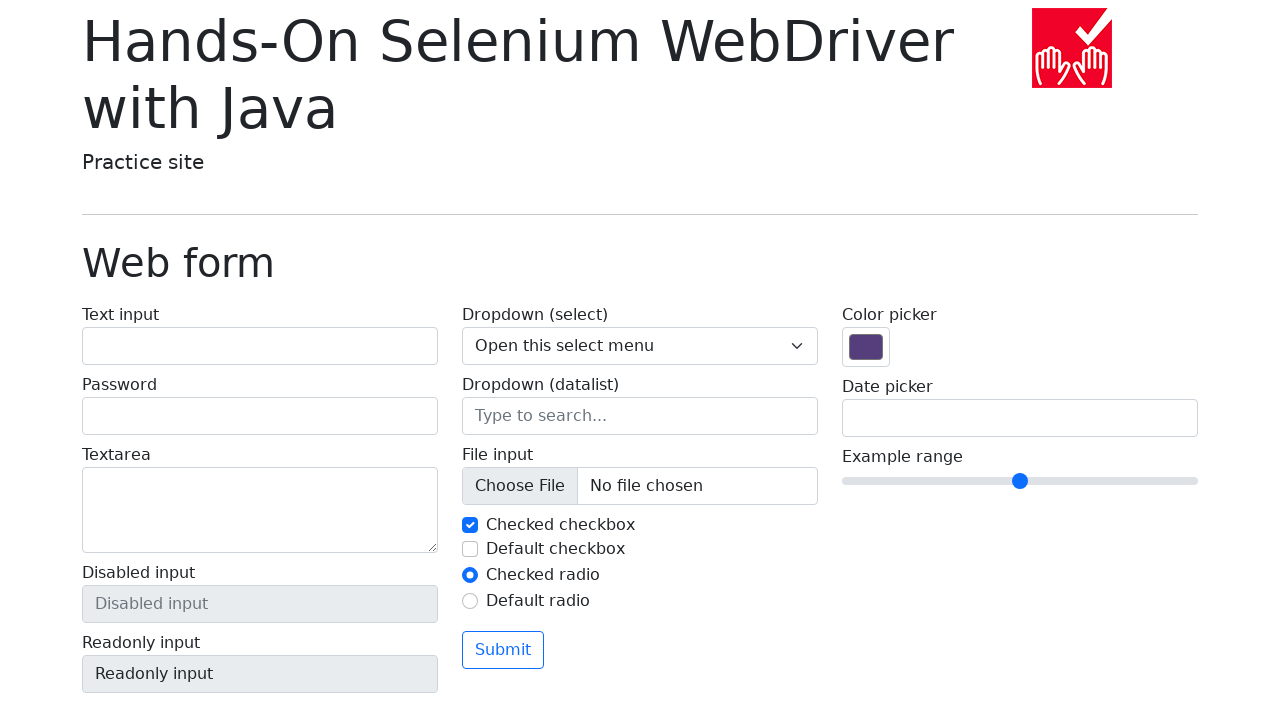

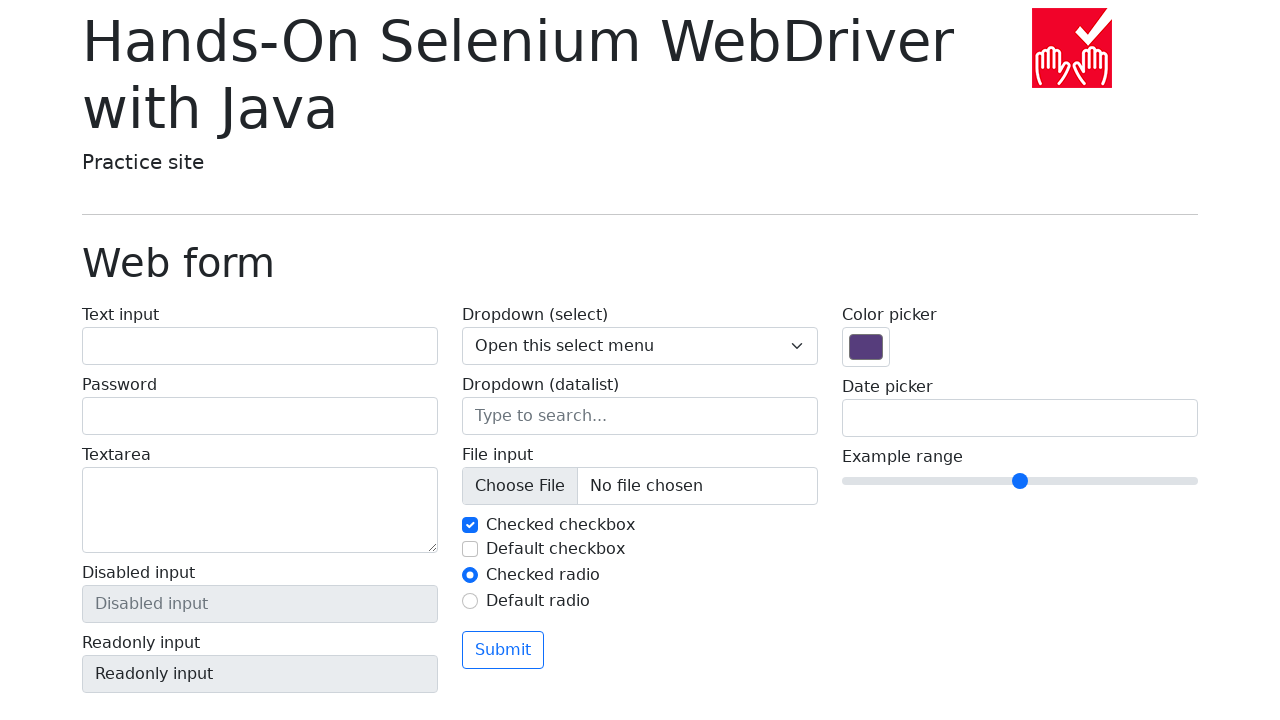